Tests timeout handling by clicking a button that triggers an AJAX request, then clicking on the success element once it appears.

Starting URL: http://uitestingplayground.com/ajax

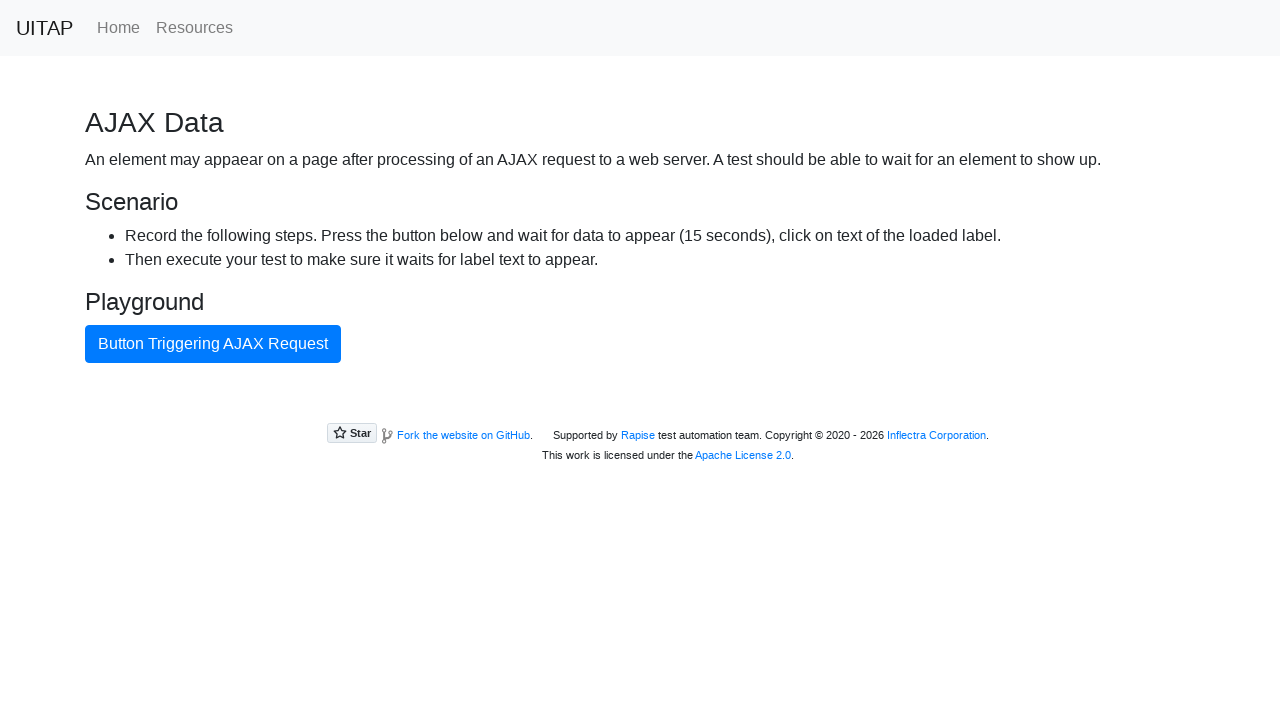

Clicked button that triggers AJAX request at (213, 344) on internal:text="Button Triggering AJAX Request"i
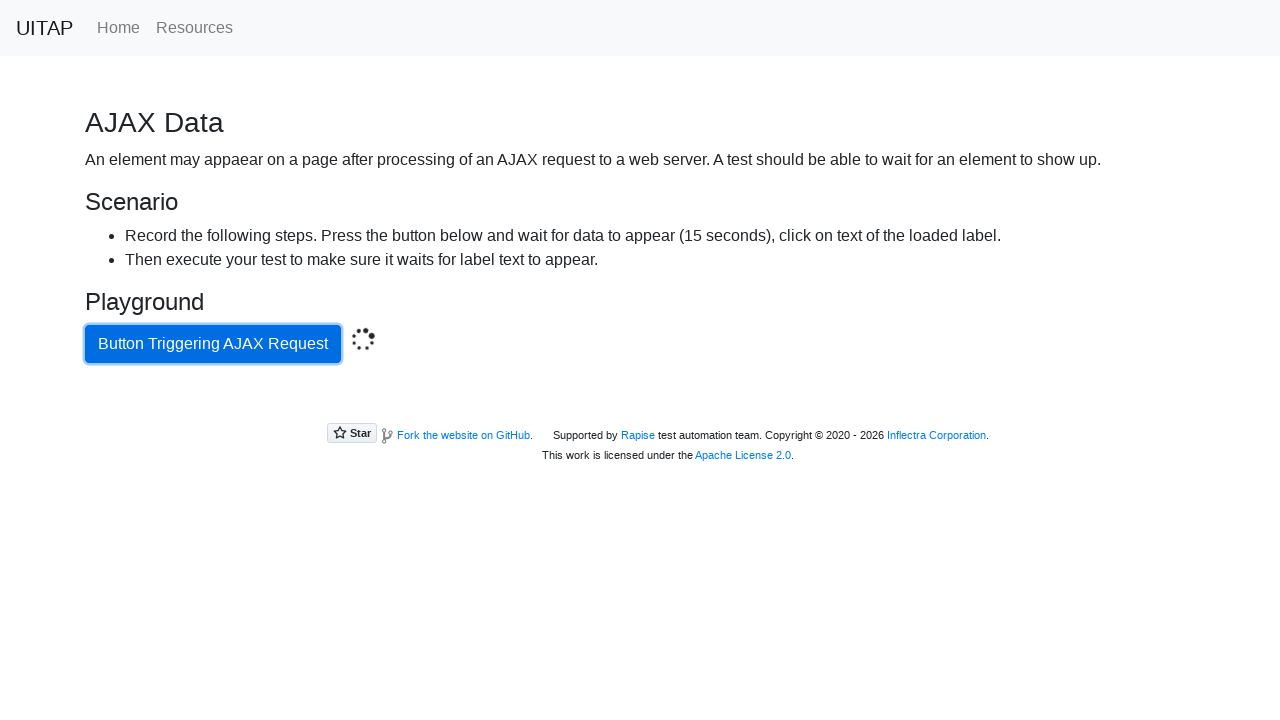

Located success element
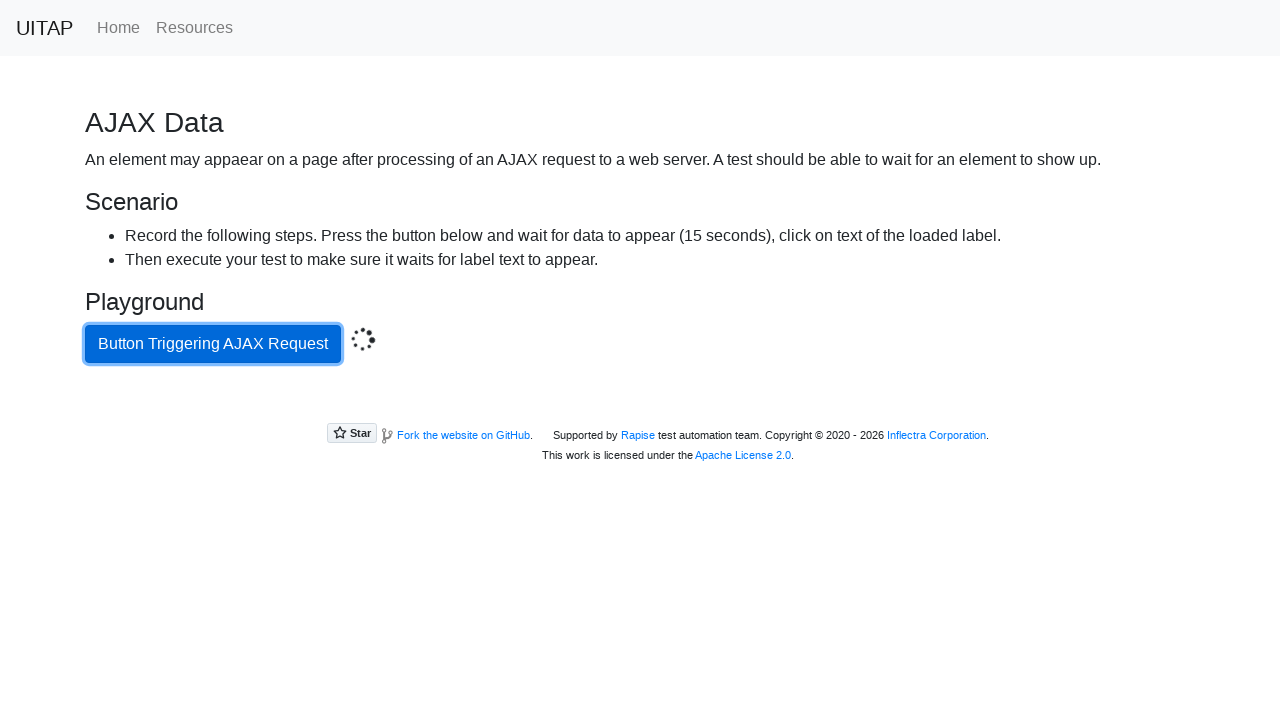

Clicked success element after AJAX request completed at (640, 405) on .bg-success
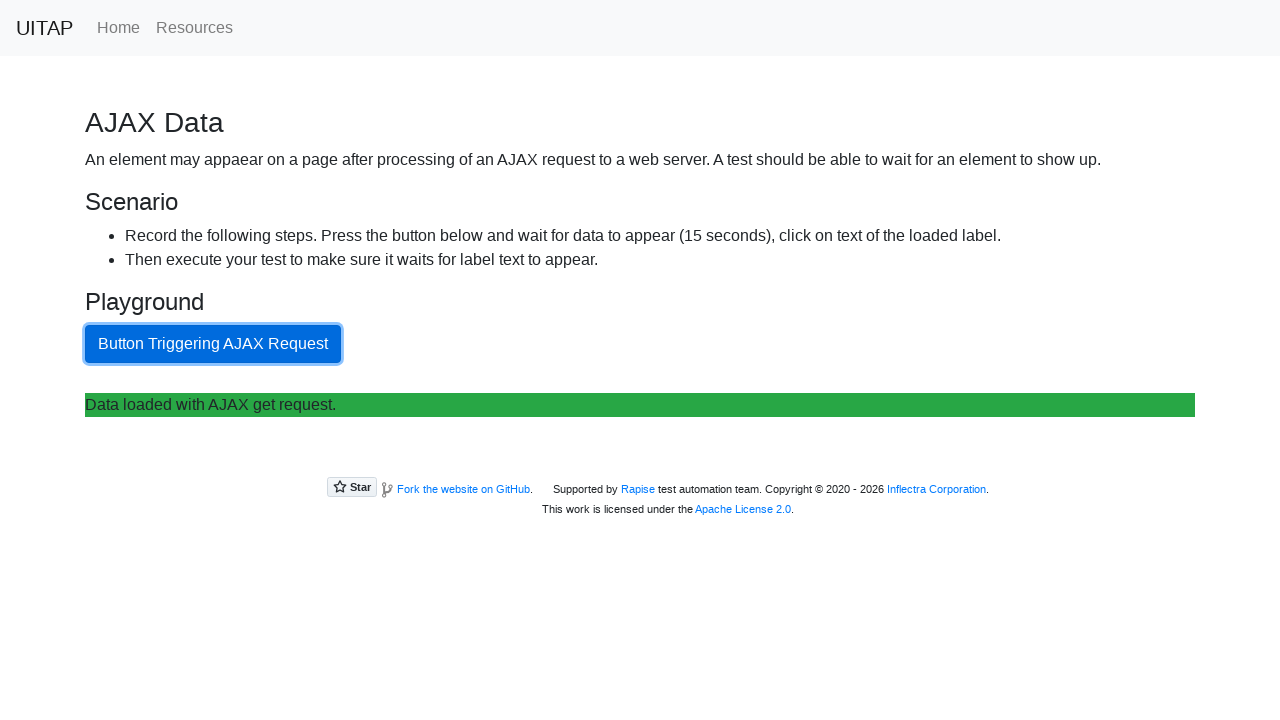

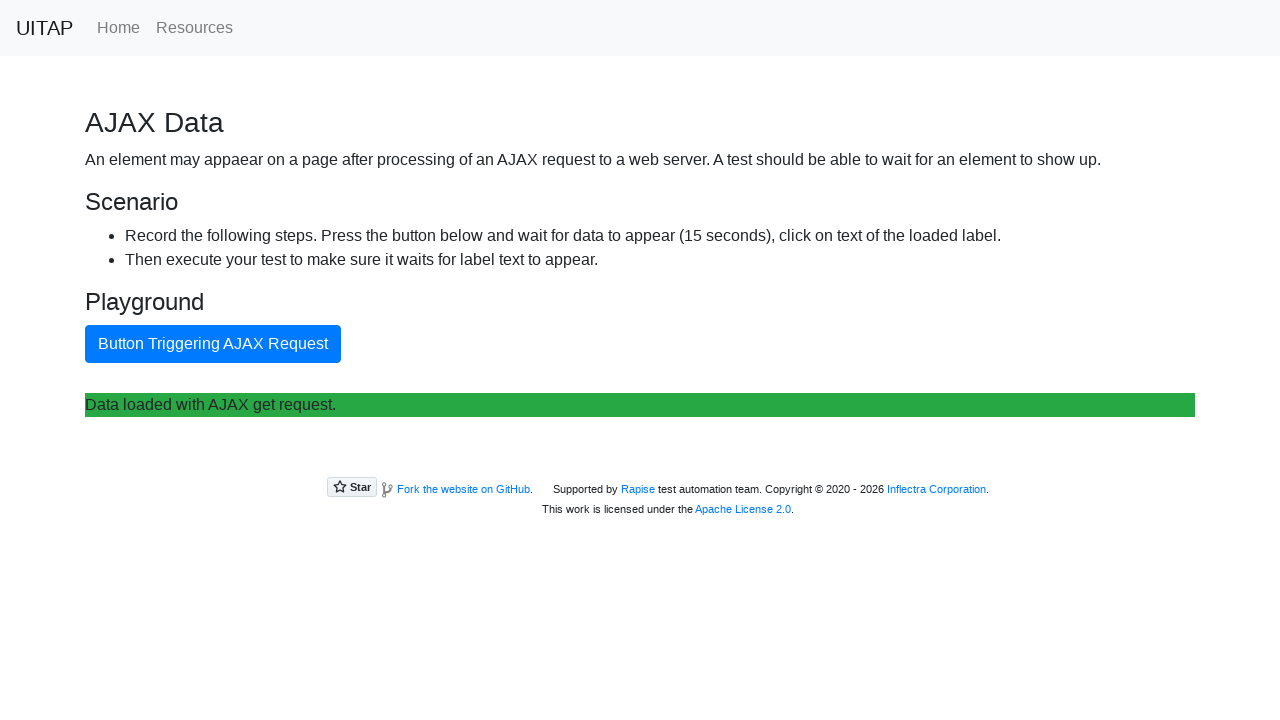